Navigates to the Automation Practice page and verifies that a link containing 'soapui' in its href attribute exists on the page

Starting URL: https://rahulshettyacademy.com/AutomationPractice

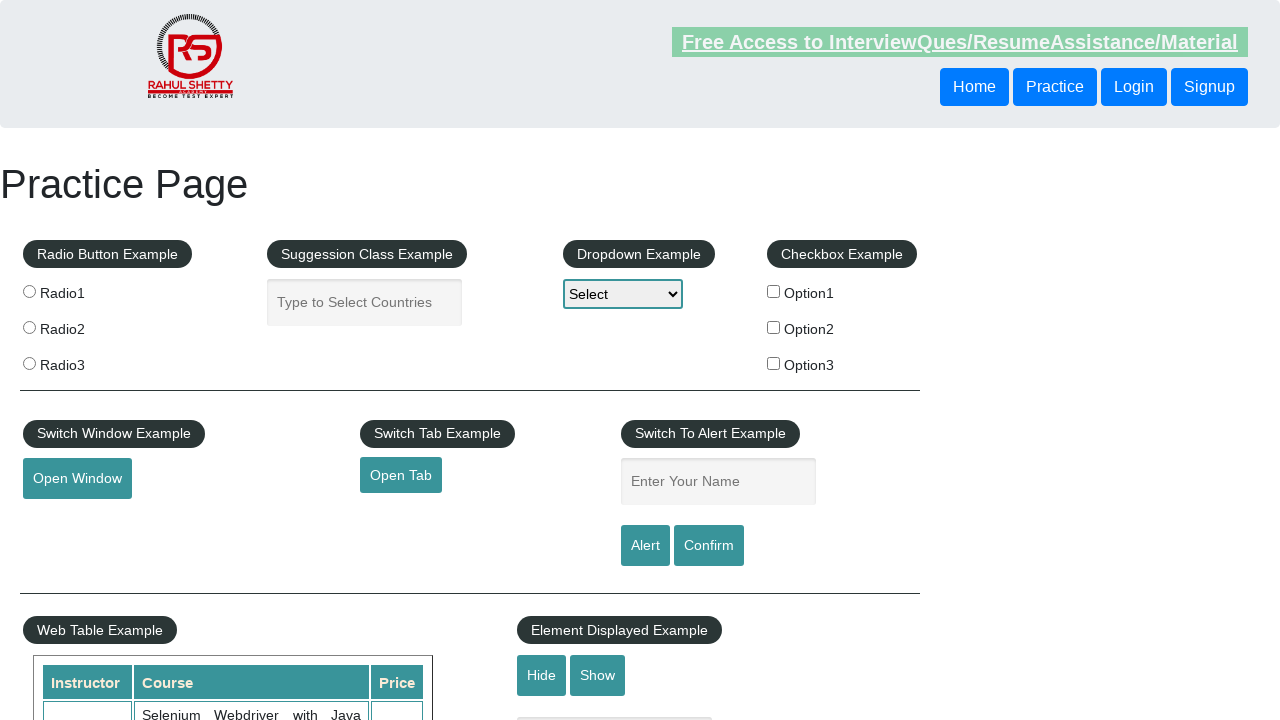

Navigated to Automation Practice page
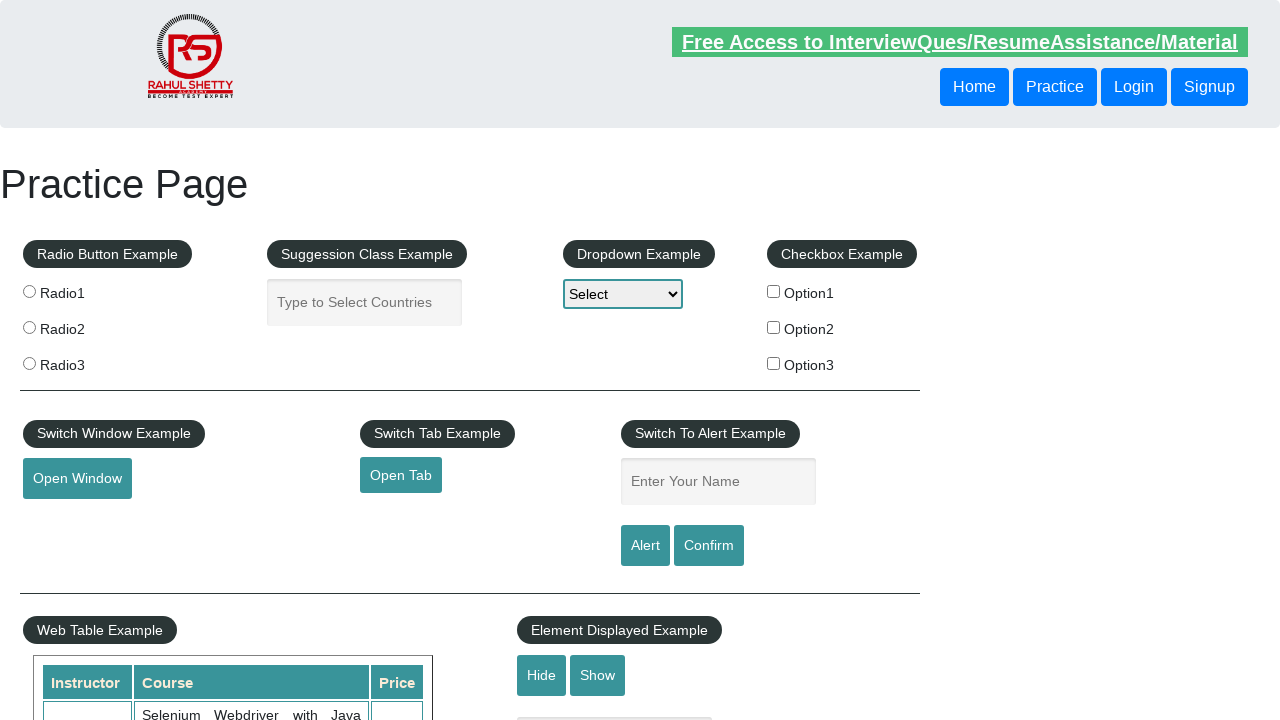

Waited for and found link element containing 'soapui' in href attribute
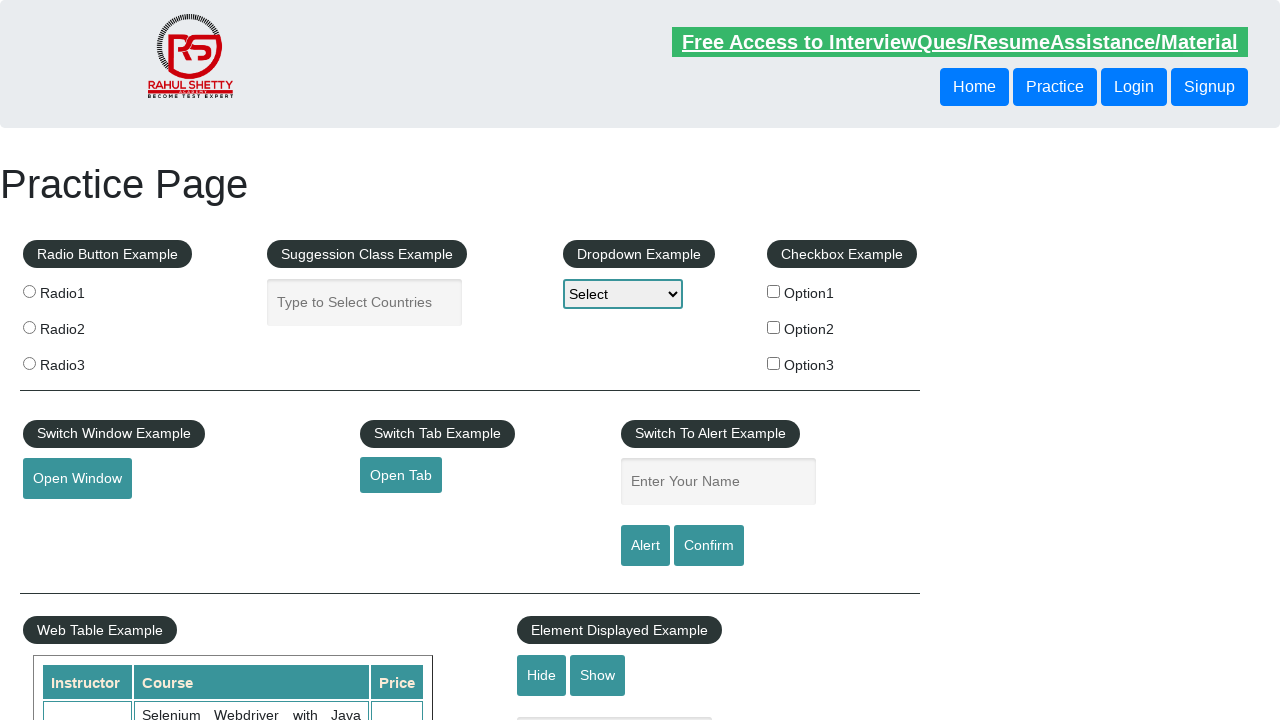

Retrieved href attribute from soapui link element
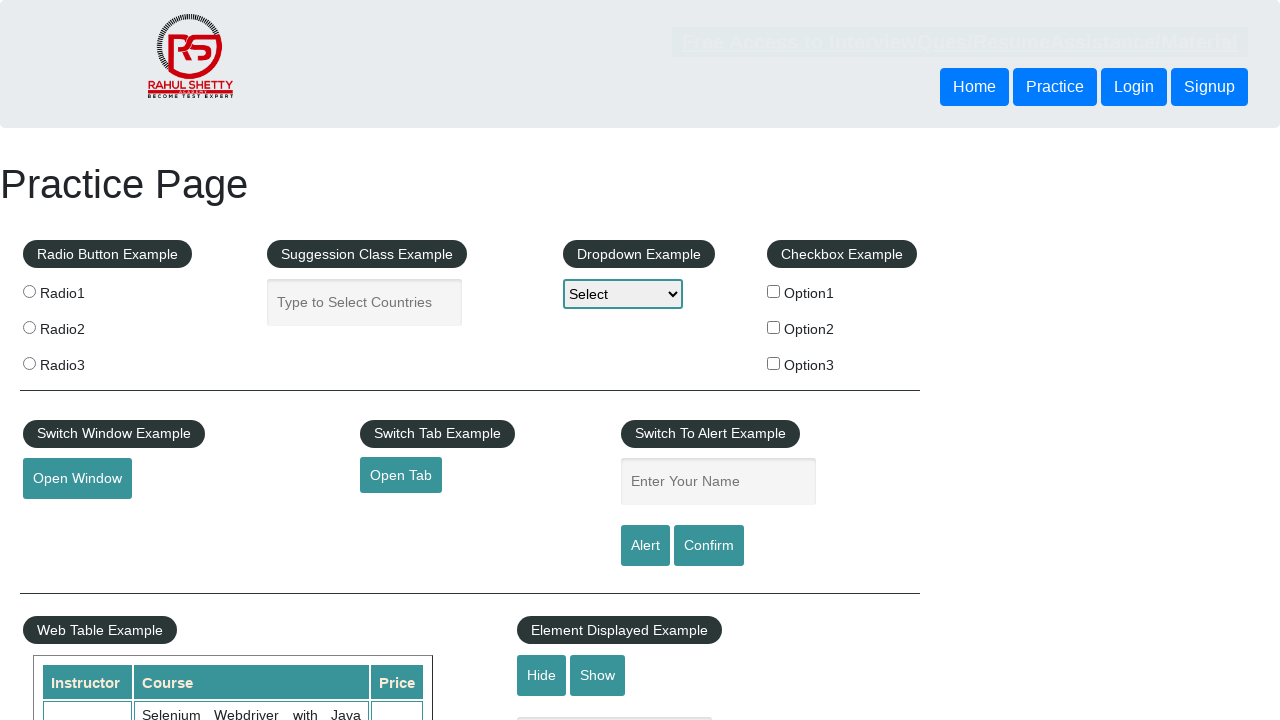

Verified that href is not None and contains 'soapui'
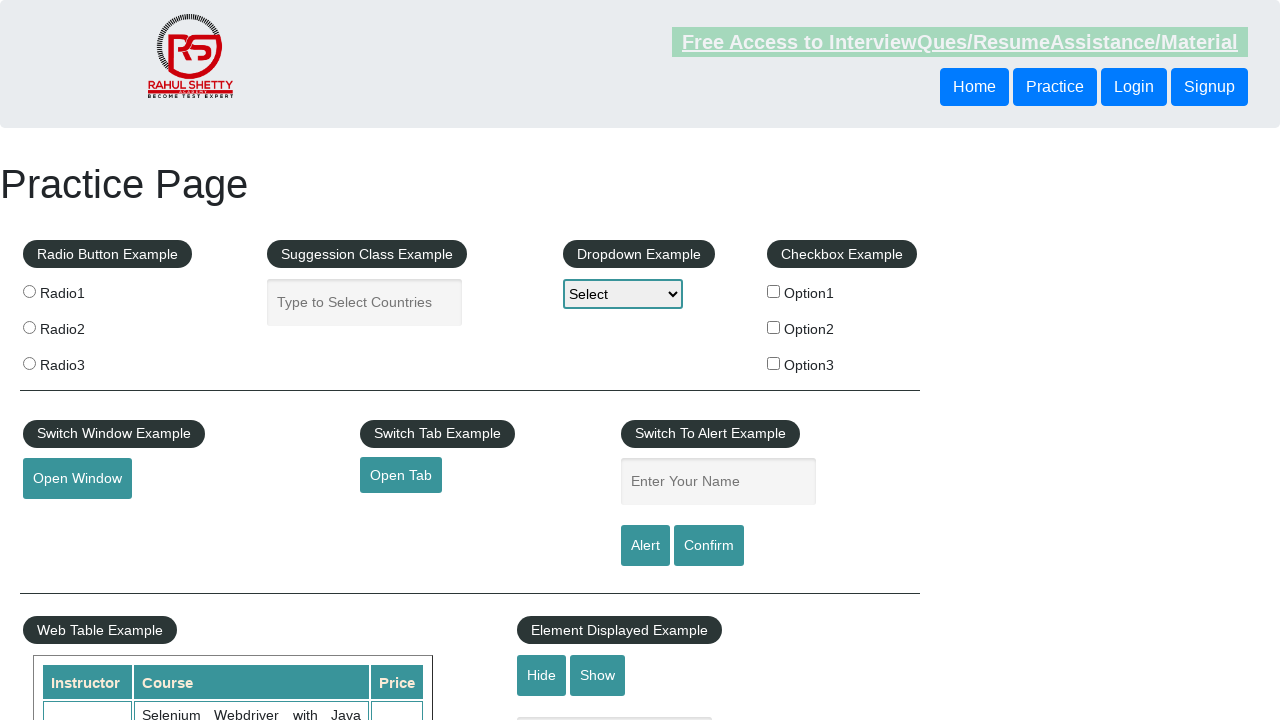

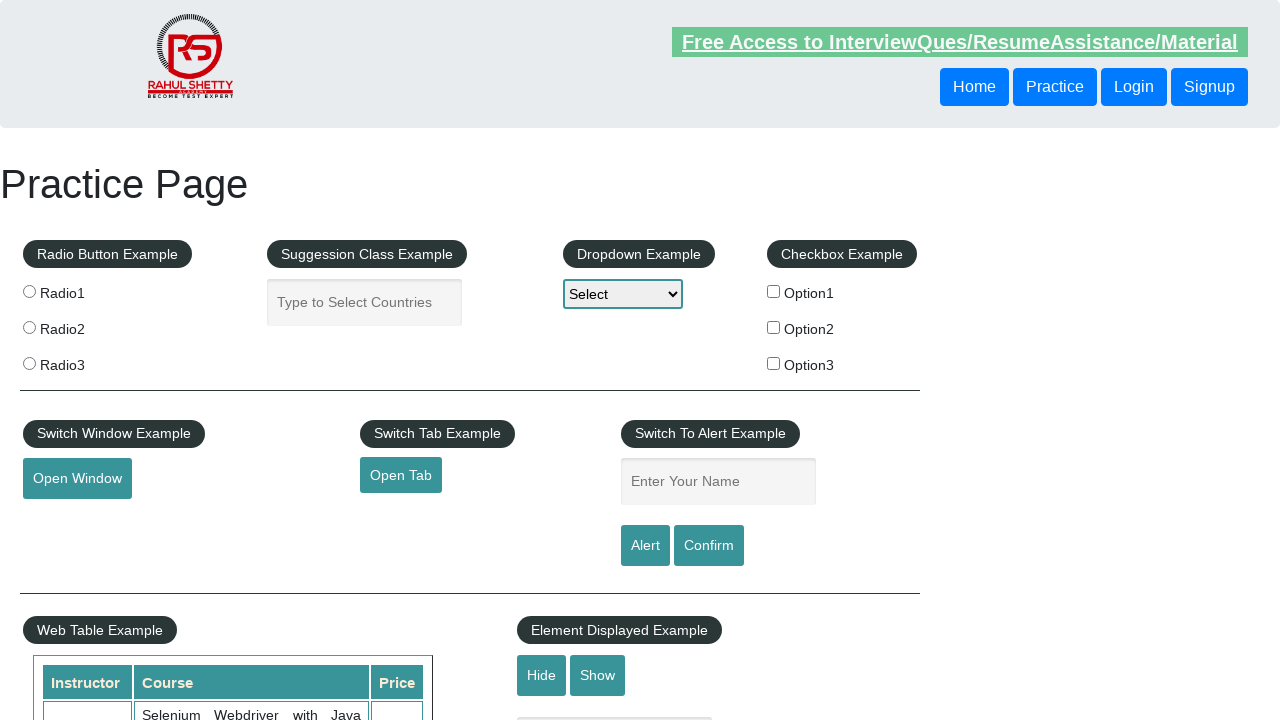